Tests horizontal scrolling functionality by scrolling right and then left on a dashboard page using JavaScript execution

Starting URL: https://dashboards.handmadeinteractive.com/jasonlove/

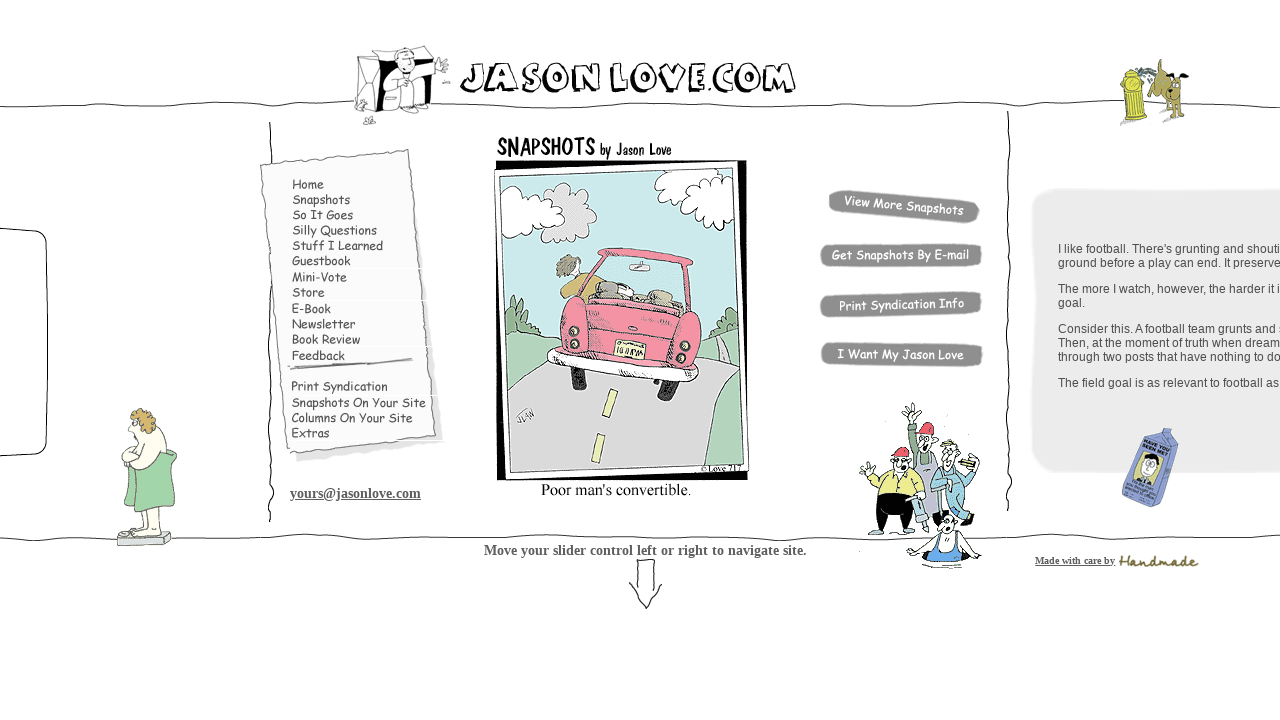

Scrolled right horizontally by 5000 pixels
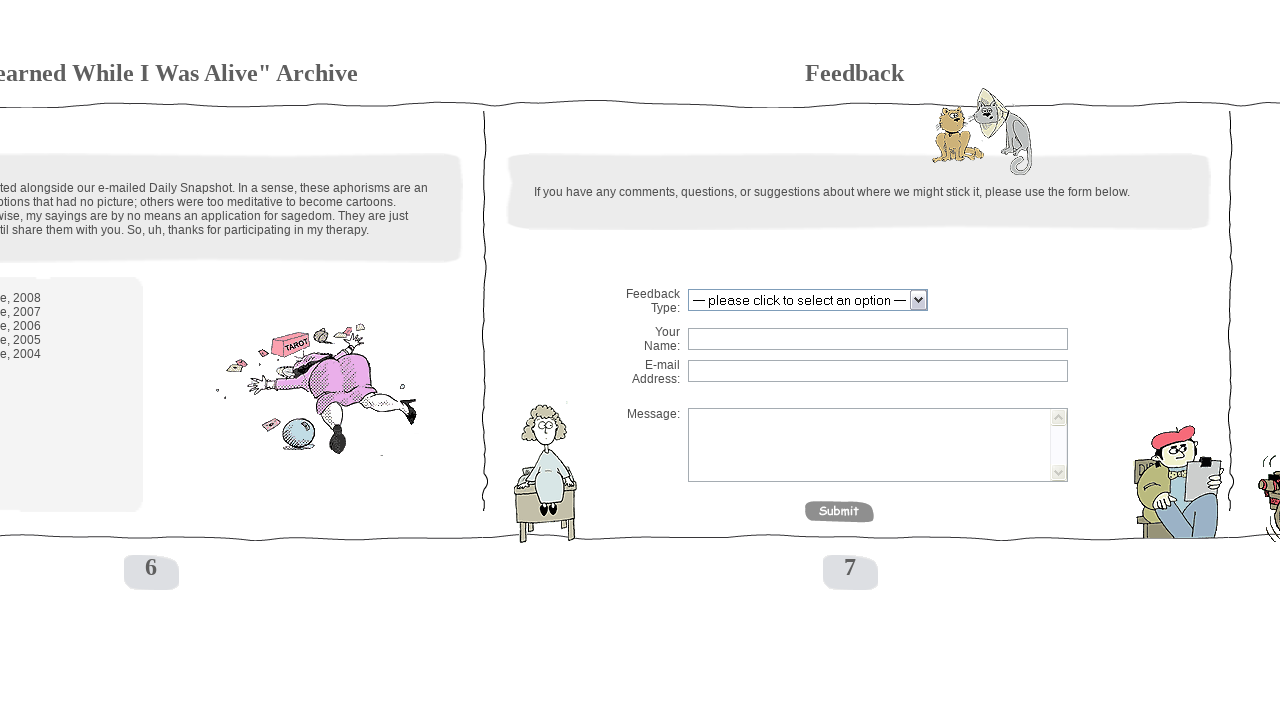

Waited 2 seconds for scroll to complete
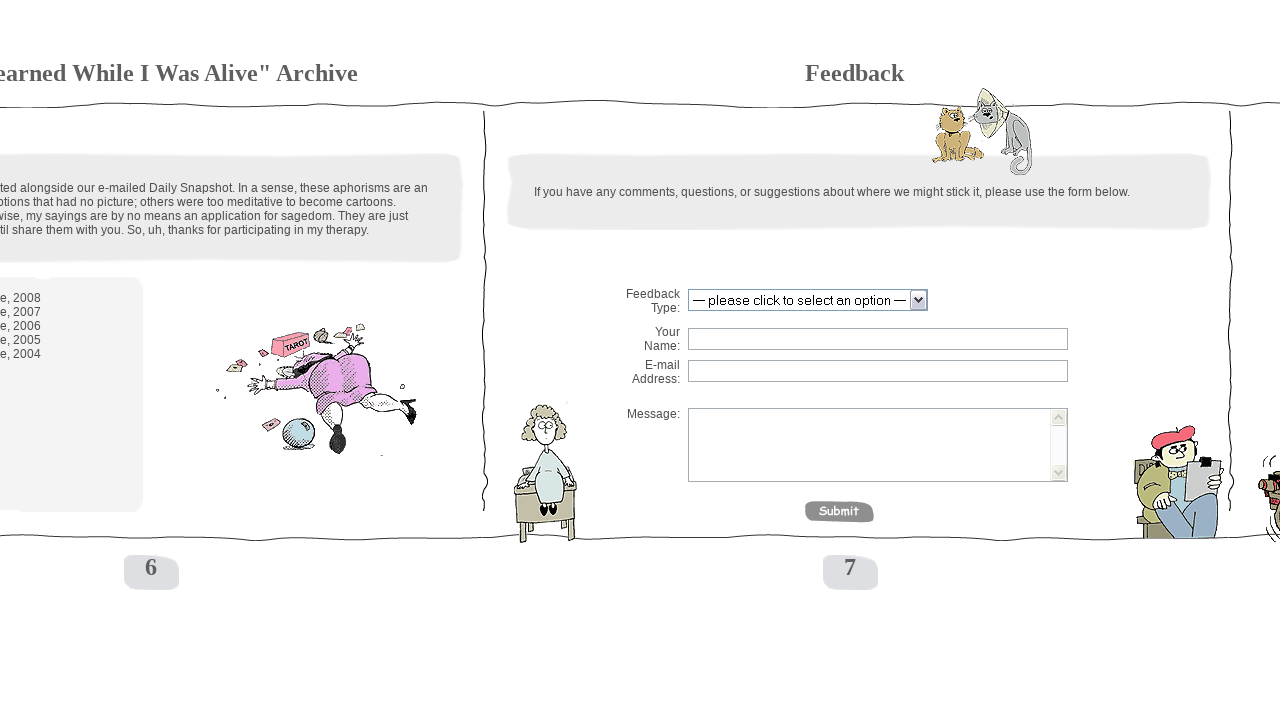

Scrolled left horizontally by 5000 pixels
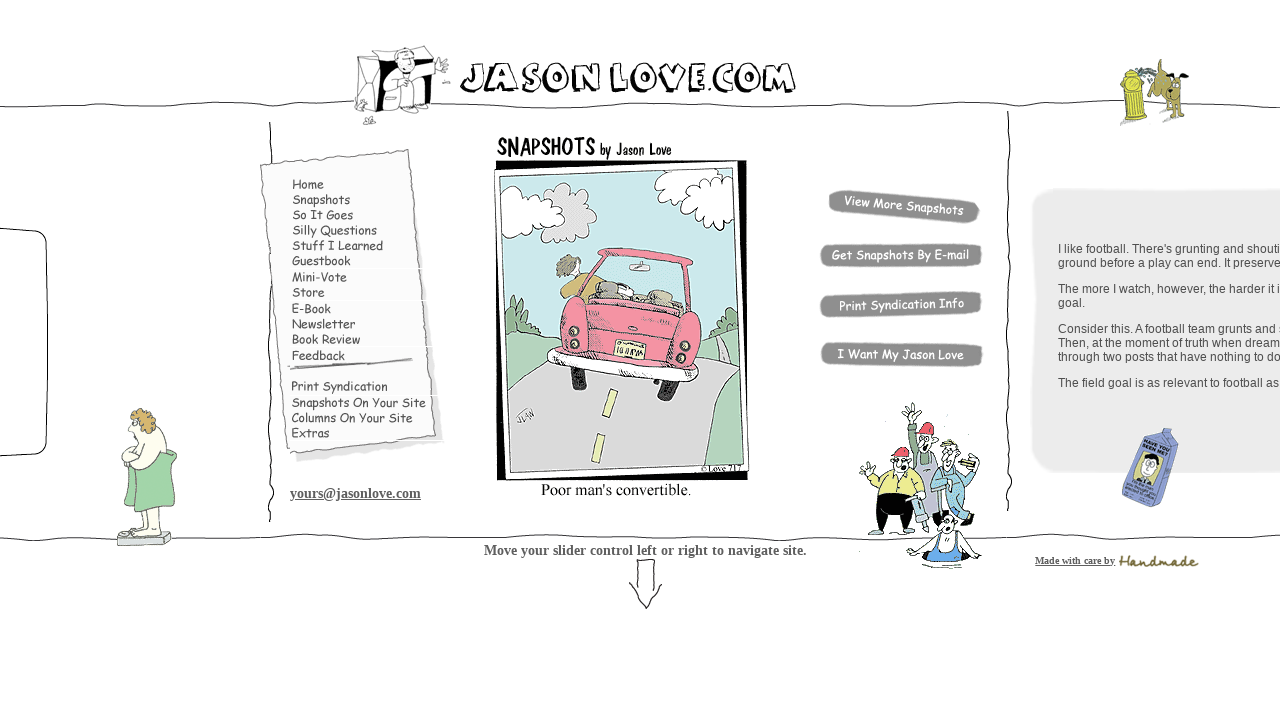

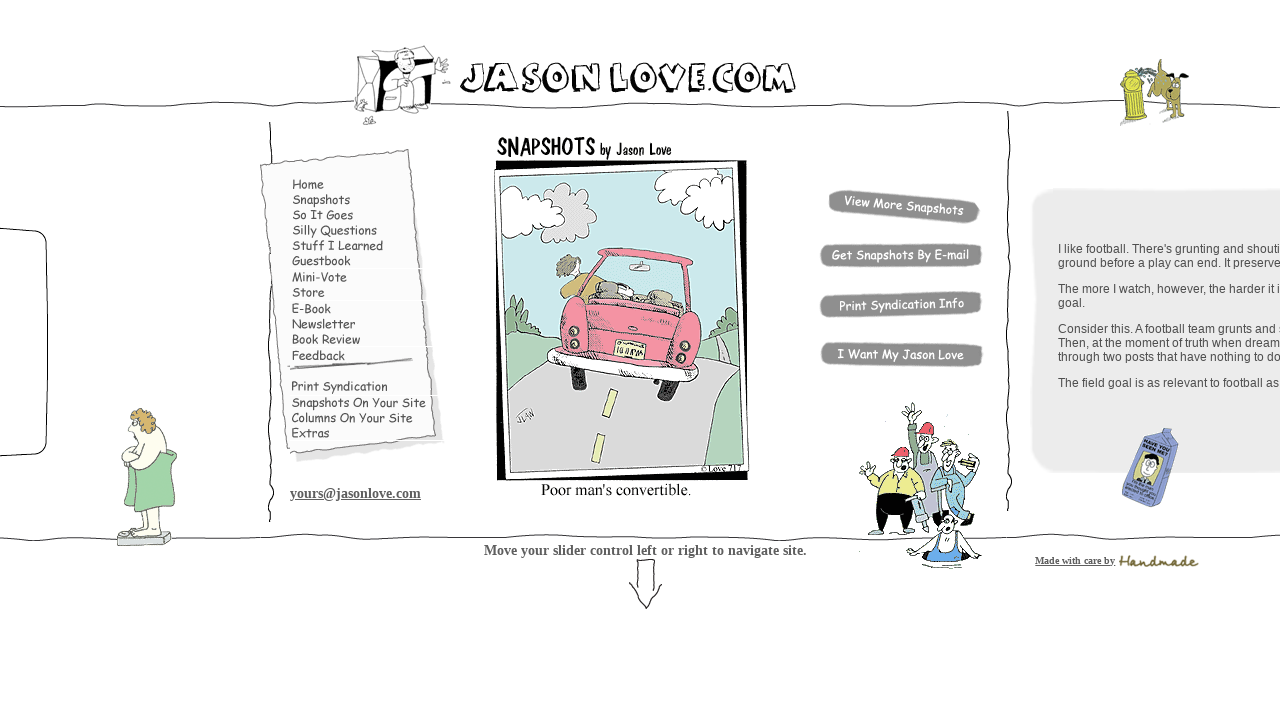